Tests browser navigation capabilities by refreshing the page, navigating to another page, then using back and forward navigation

Starting URL: https://techglobal-training.com/

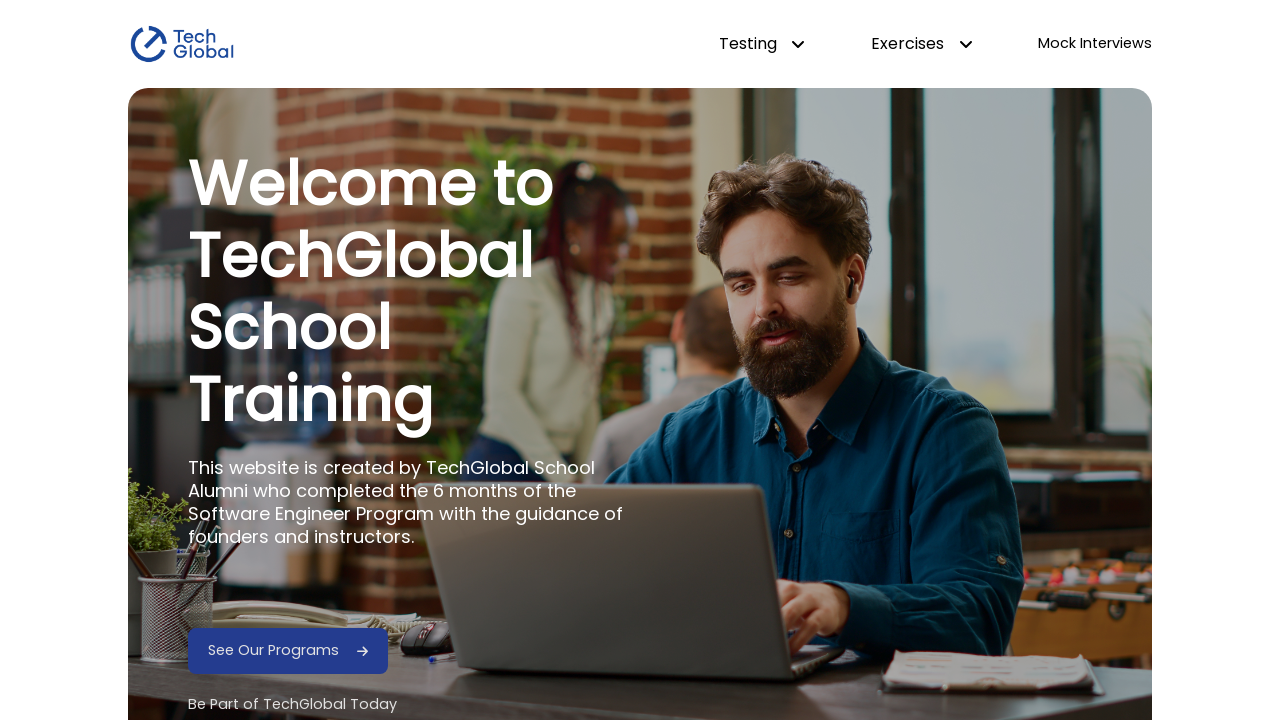

Refreshed the current page
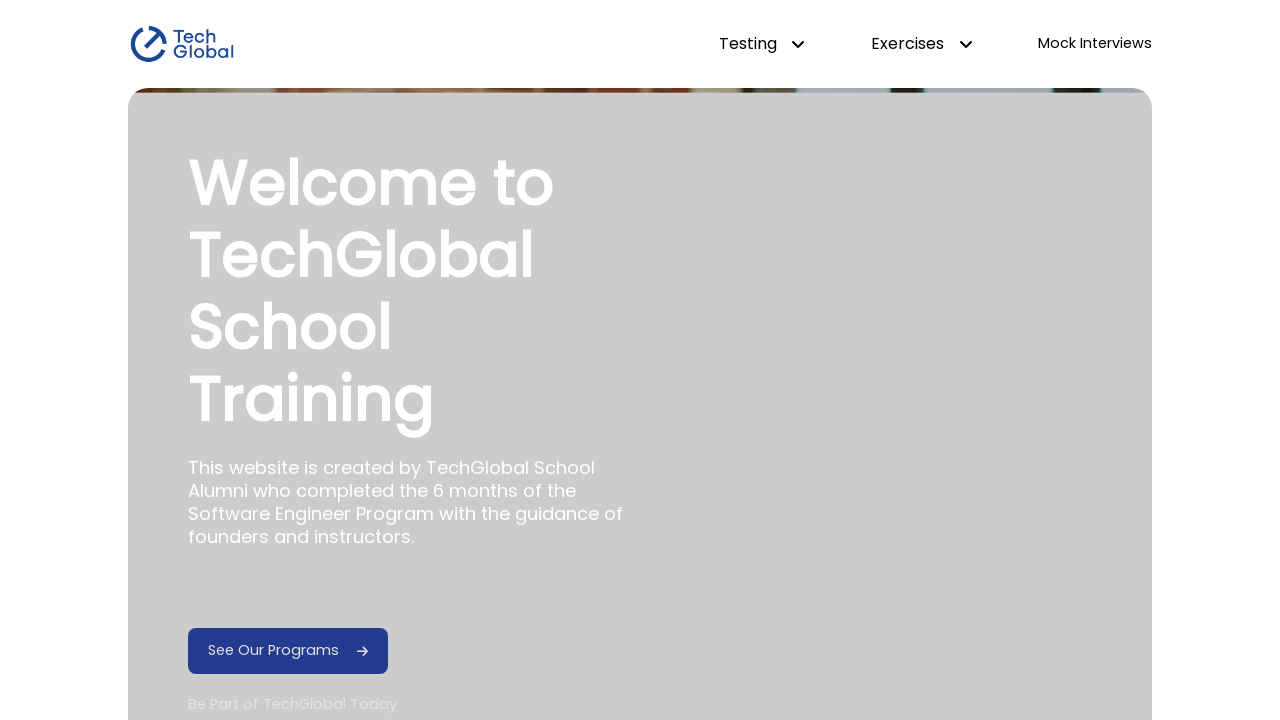

Navigated to frontend page
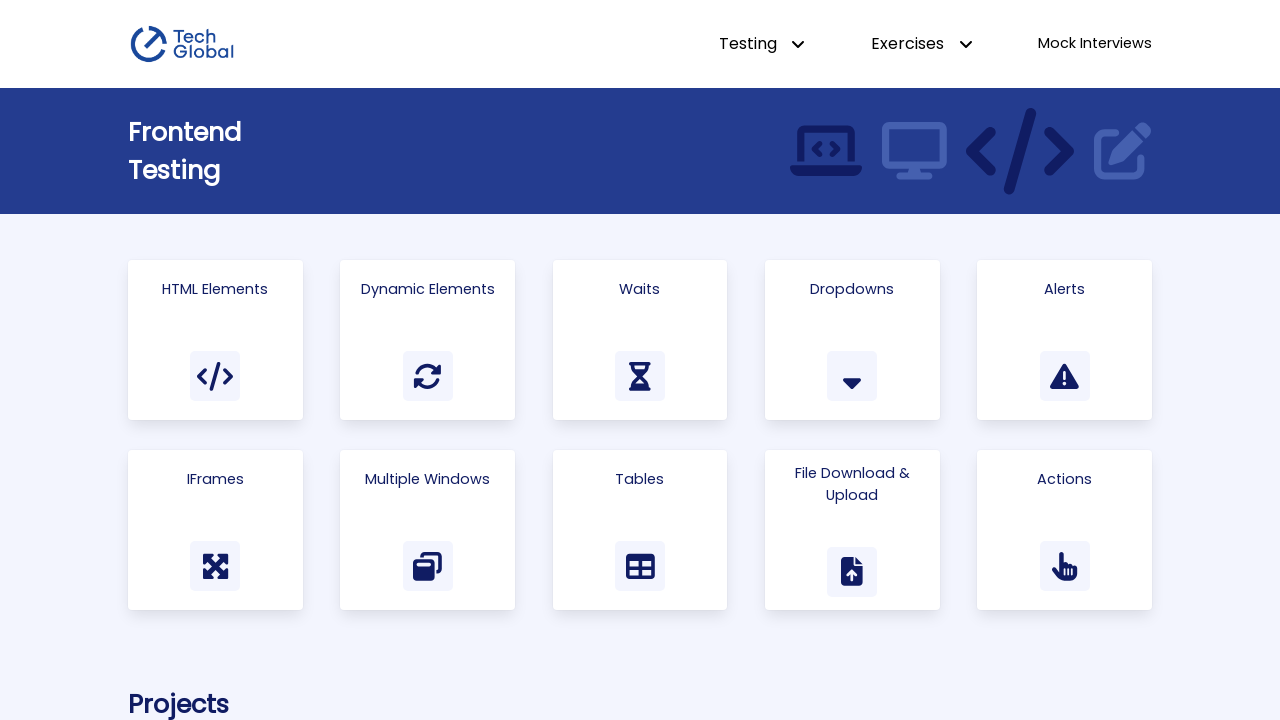

Navigated back to previous page
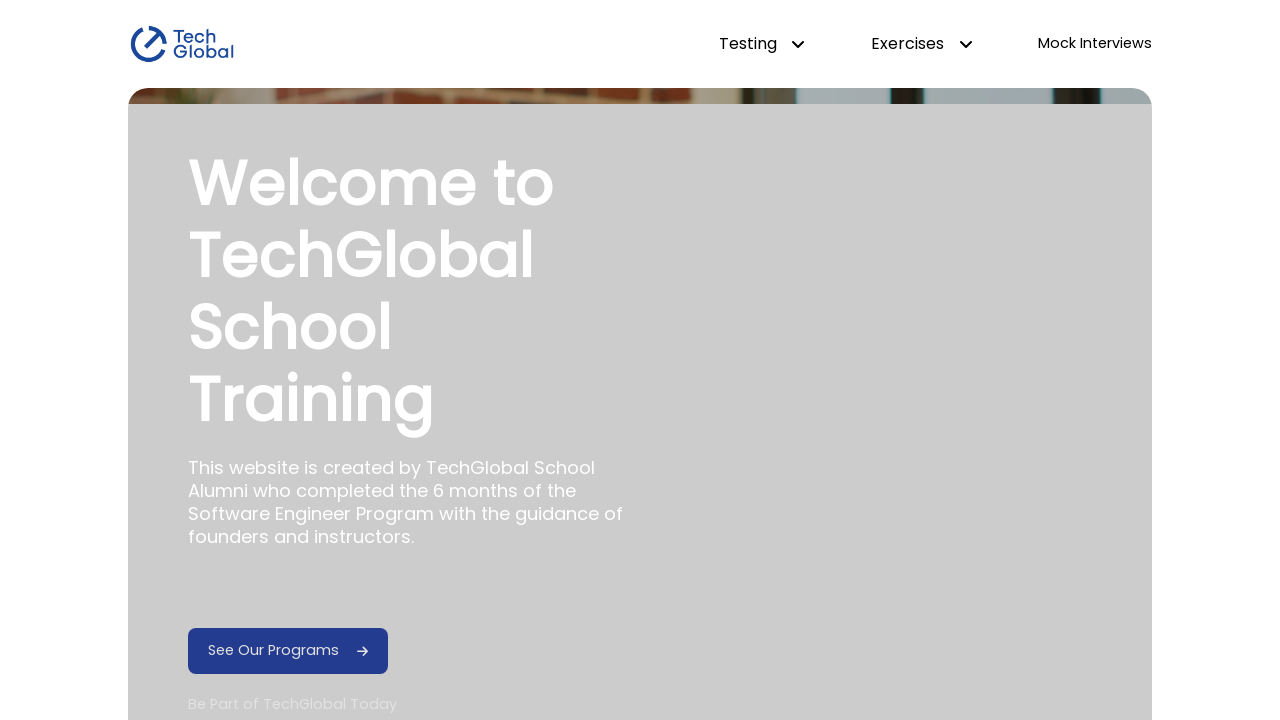

Navigated forward to frontend page
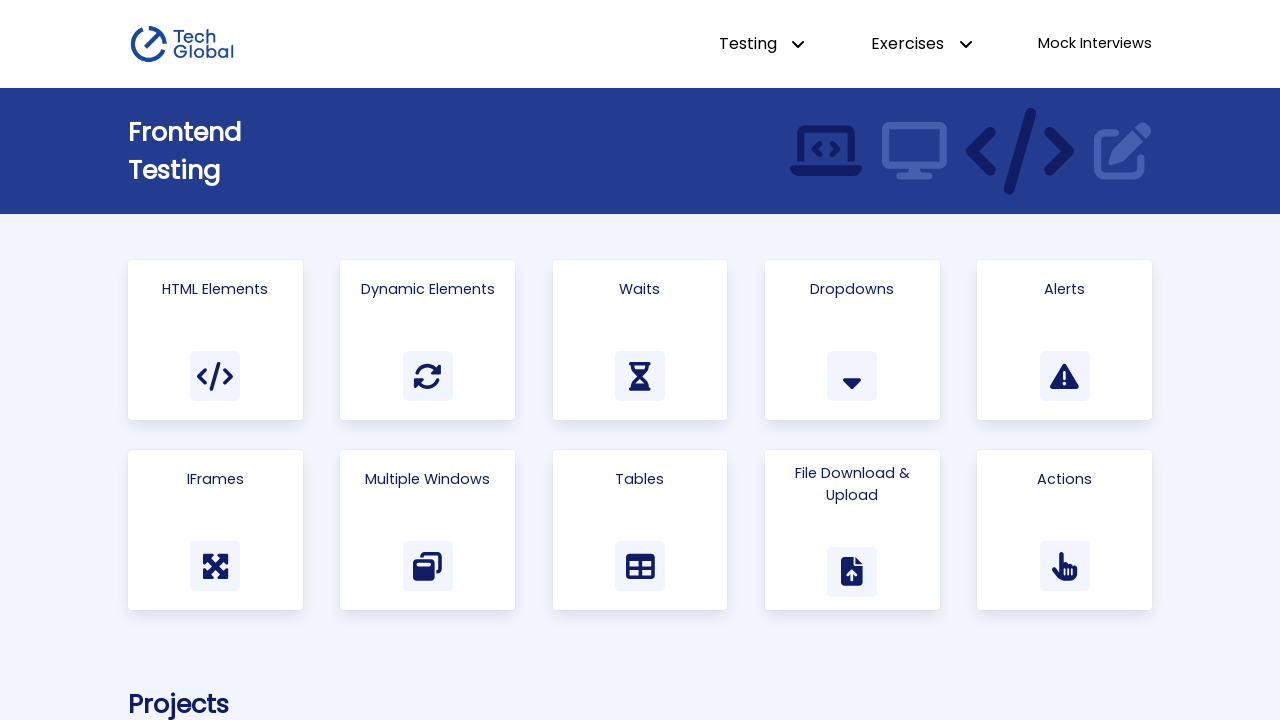

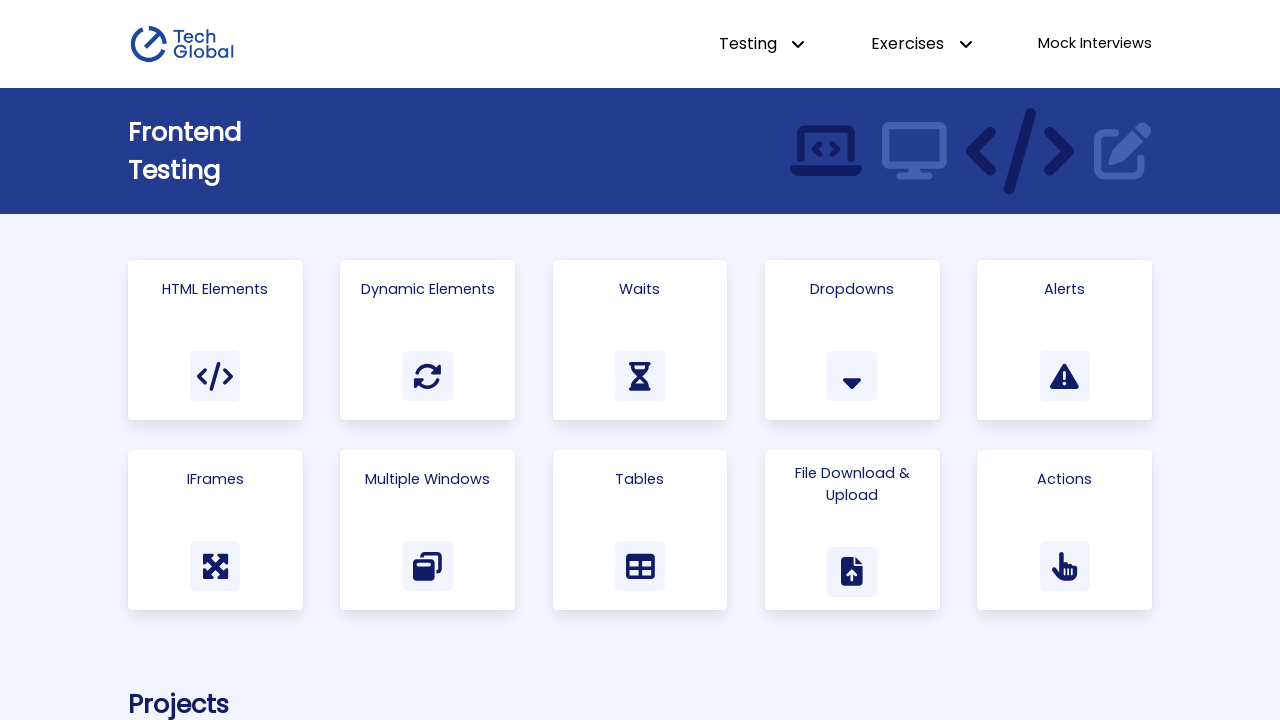